Navigates to the WebdriverIO homepage and verifies the page title is correct using generator style.

Starting URL: https://webdriver.io

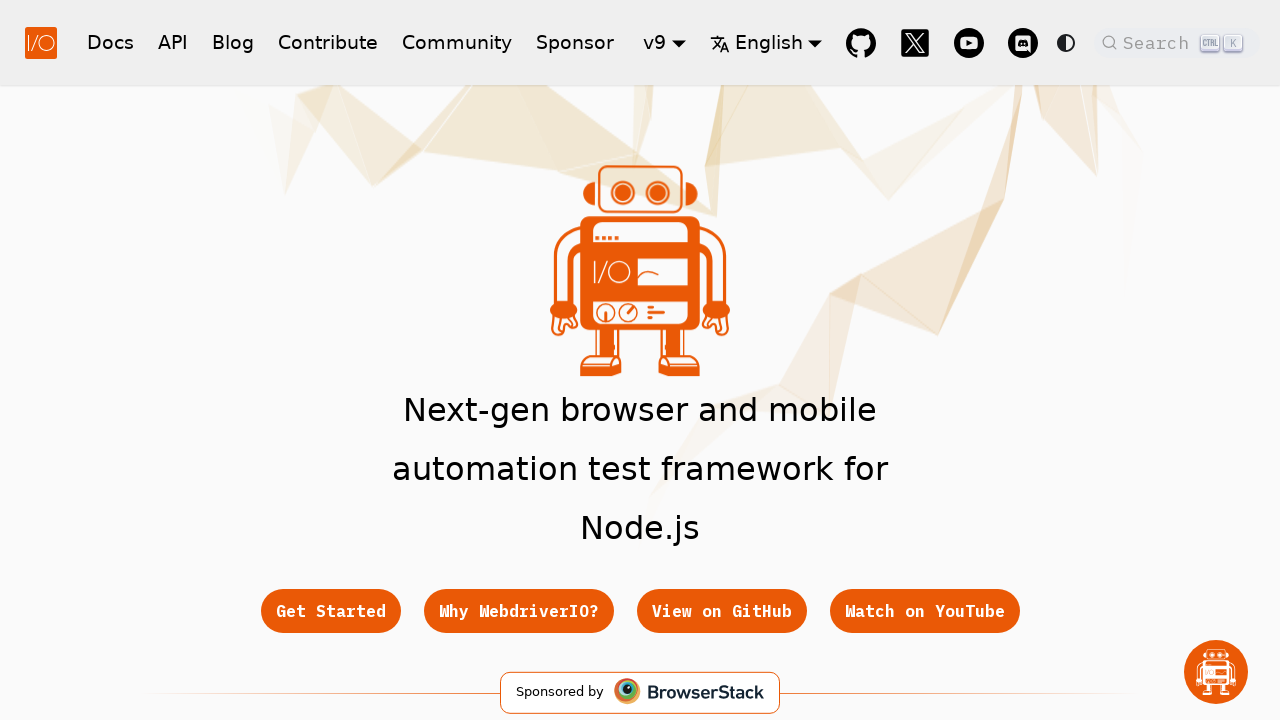

Navigated to WebdriverIO homepage
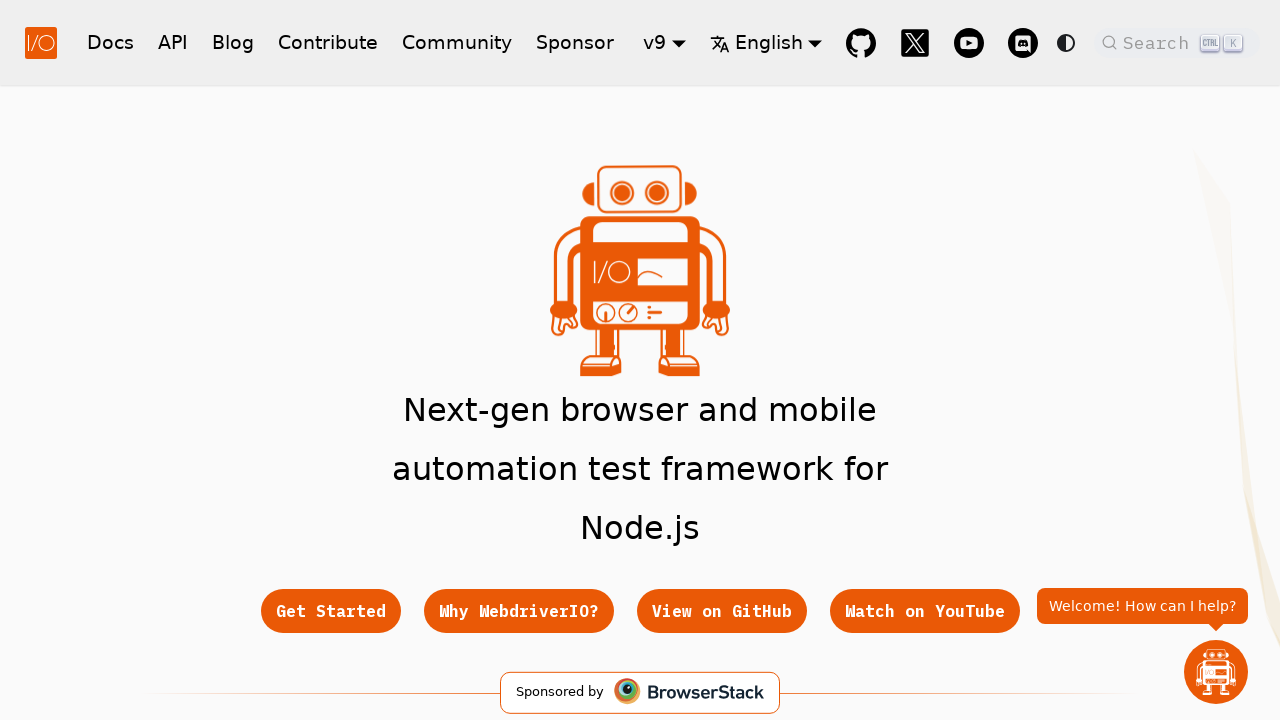

Retrieved page title
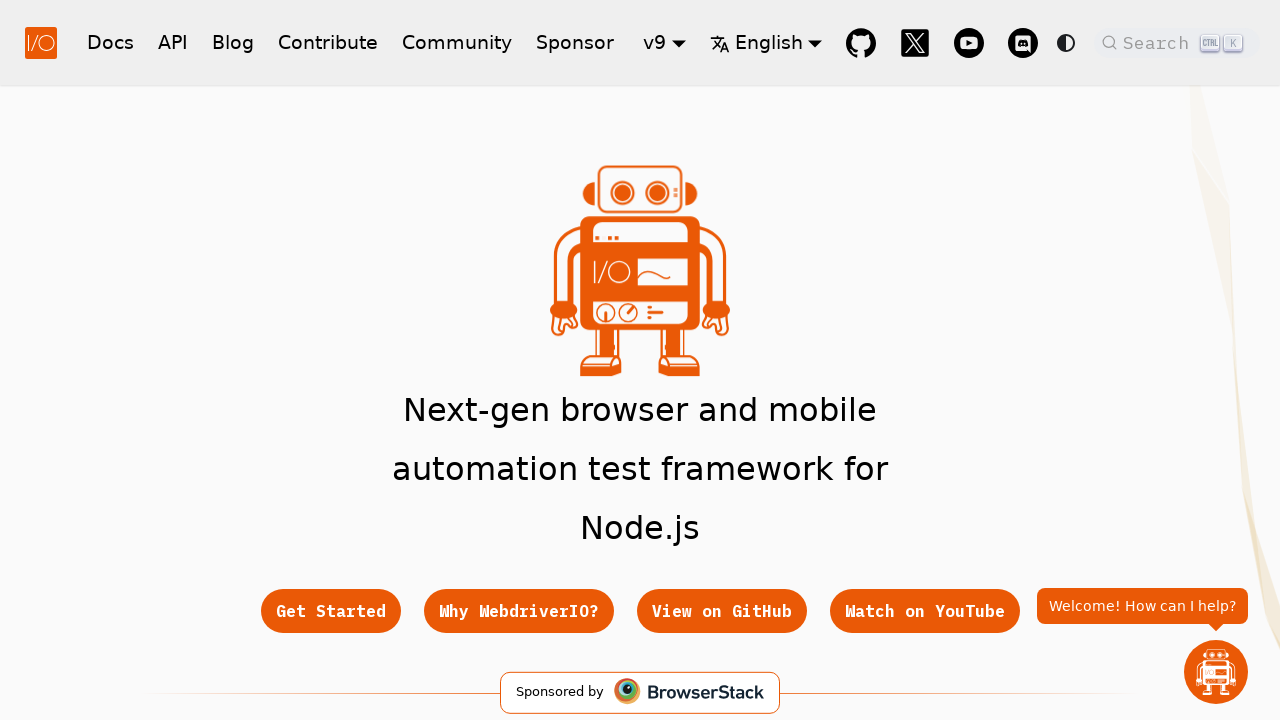

Verified page title contains 'WebdriverIO'
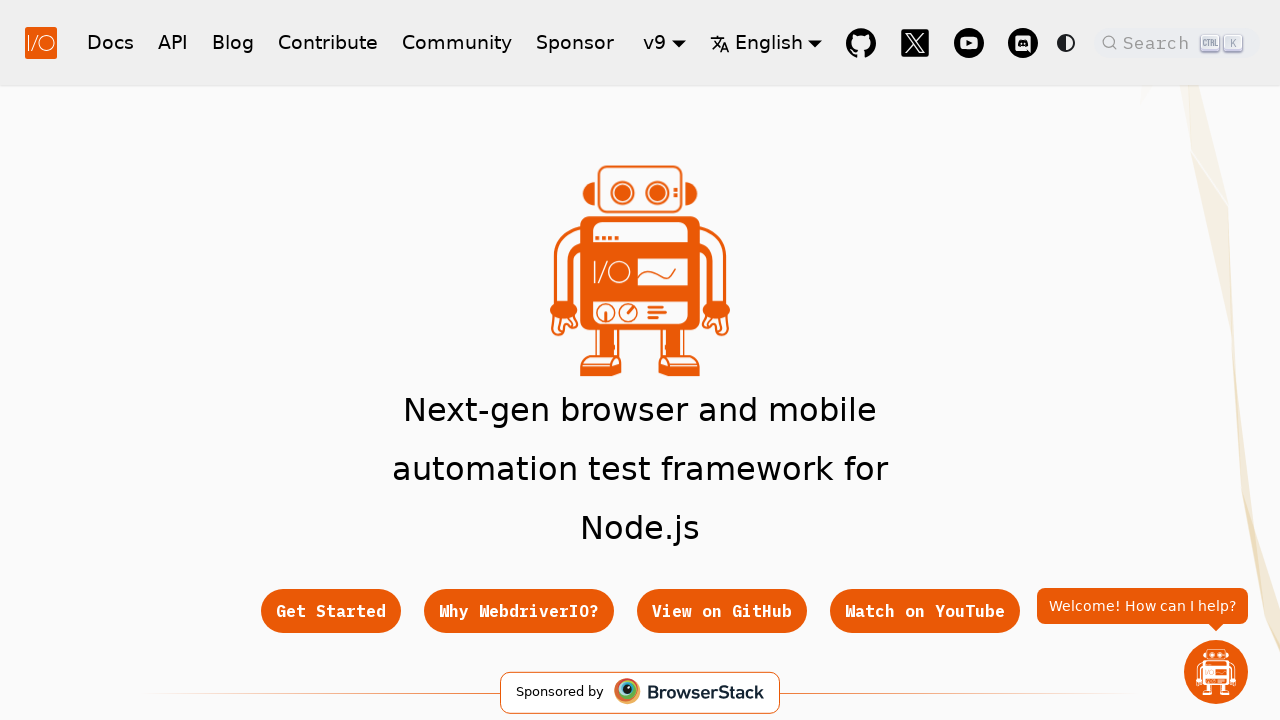

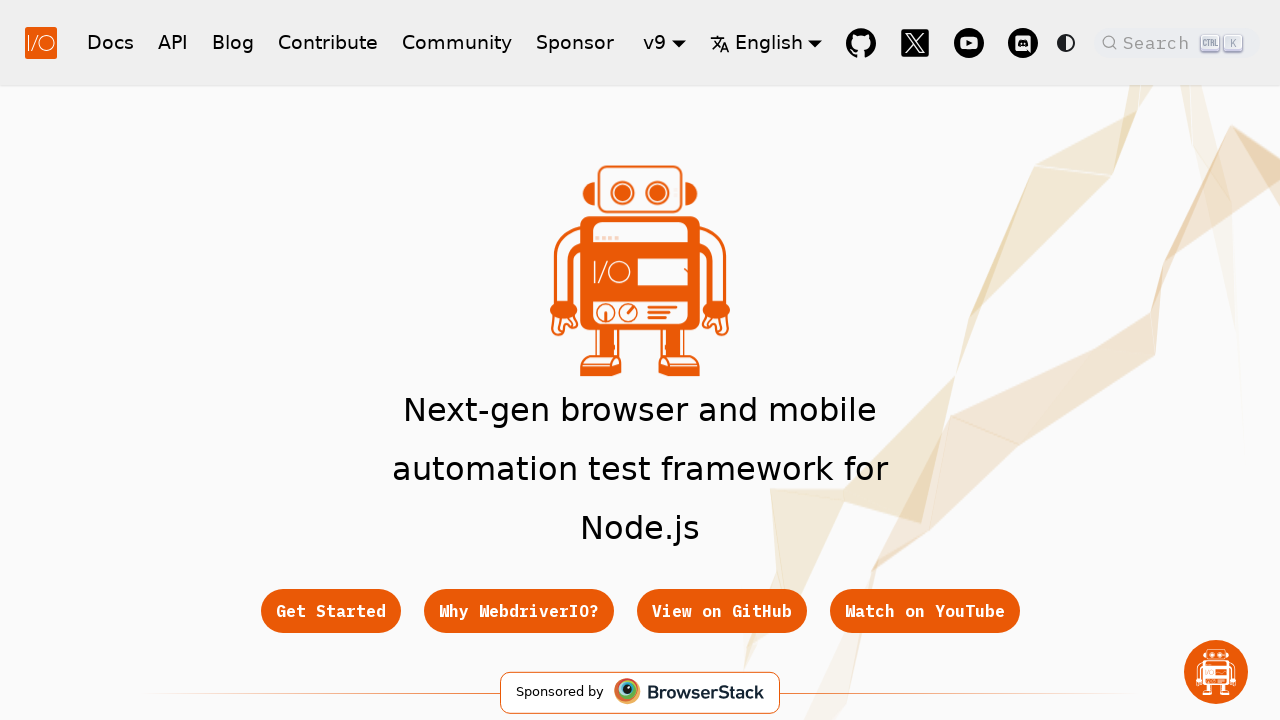